Tests iframe interaction by clicking a consulting link and filling a requirements field inside an iframe

Starting URL: https://rahulshettyacademy.com/AutomationPractice/

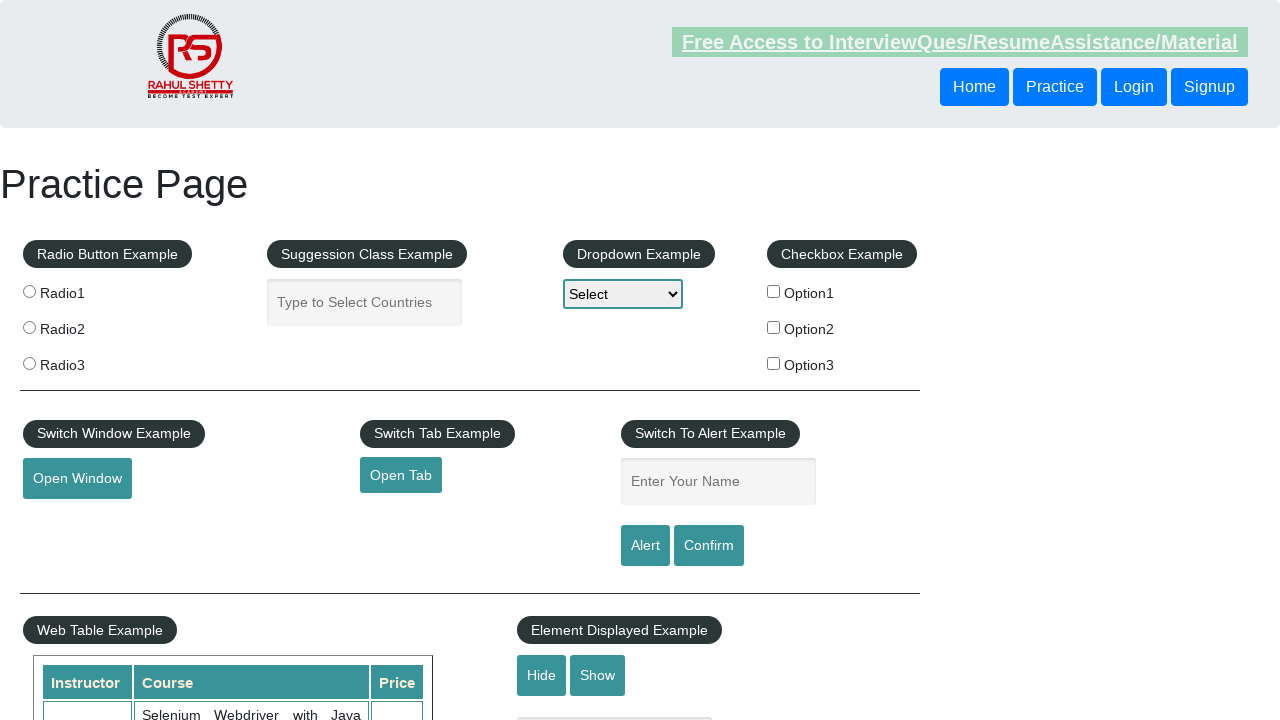

Waited for iframe with id 'courses-iframe' to load
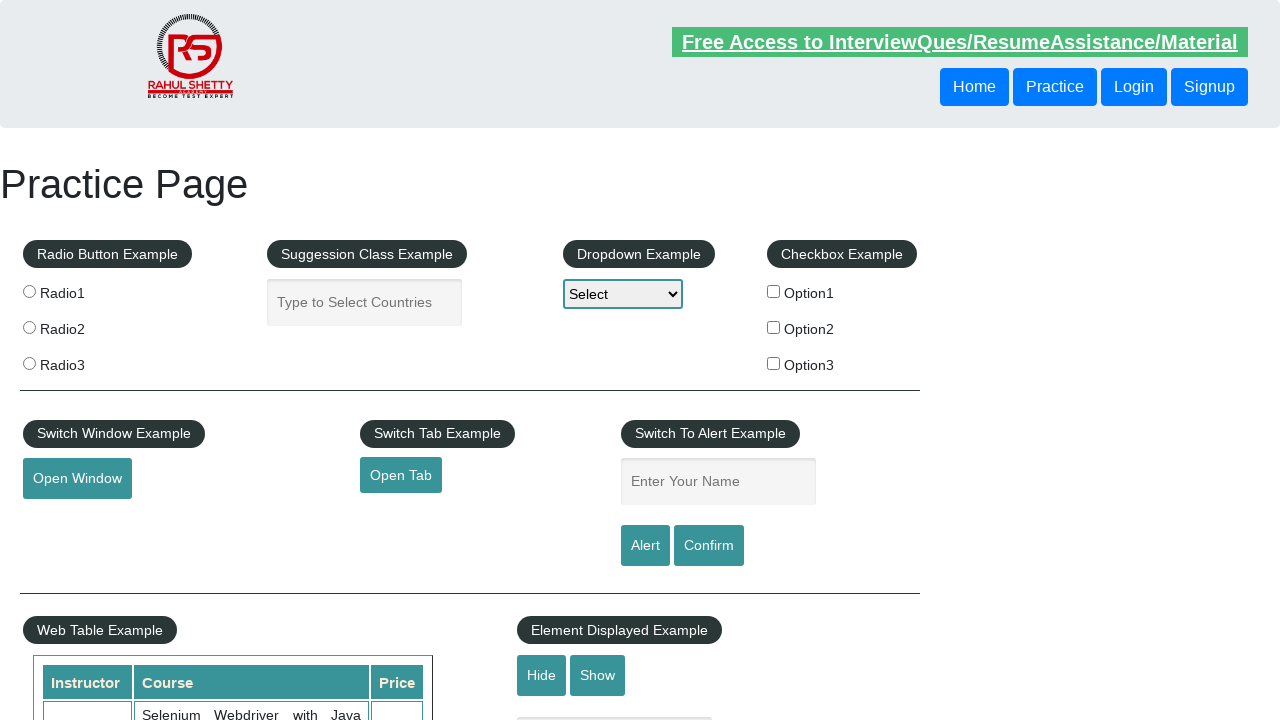

Located iframe element with id 'courses-iframe'
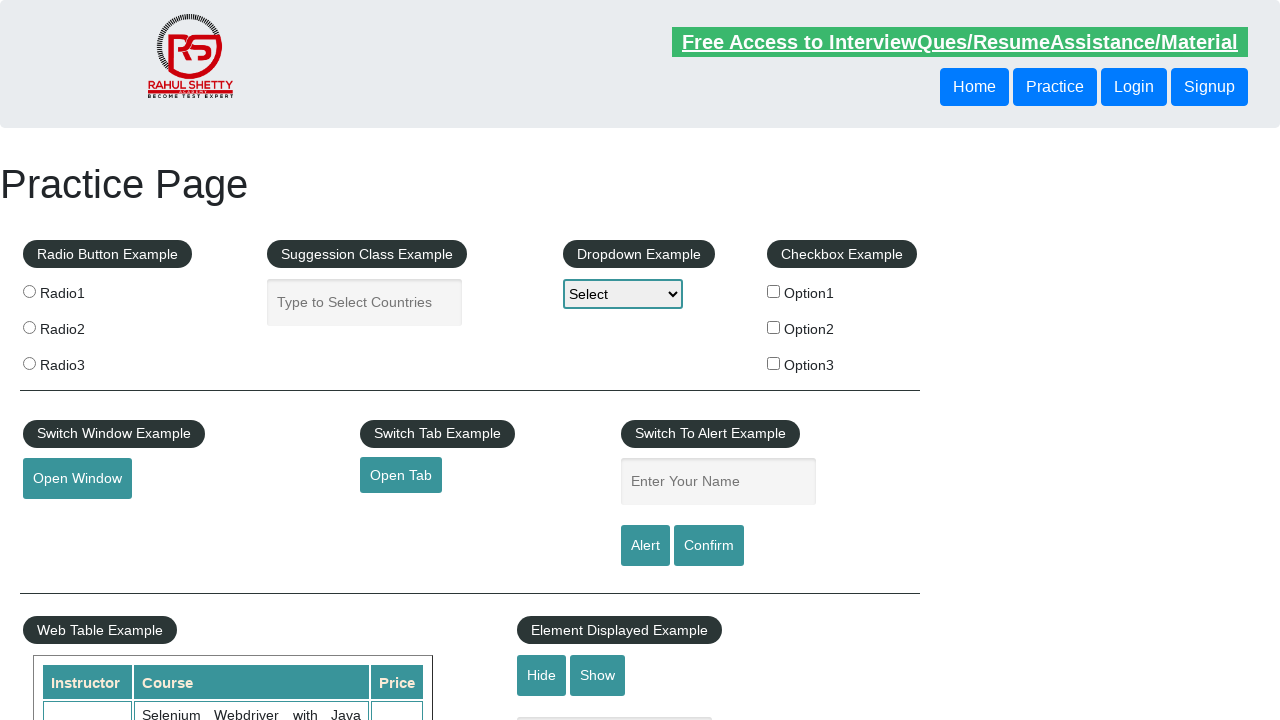

Clicked on consulting link inside iframe at (755, 360) on #courses-iframe >> internal:control=enter-frame >> [href="consulting"] >> nth=0
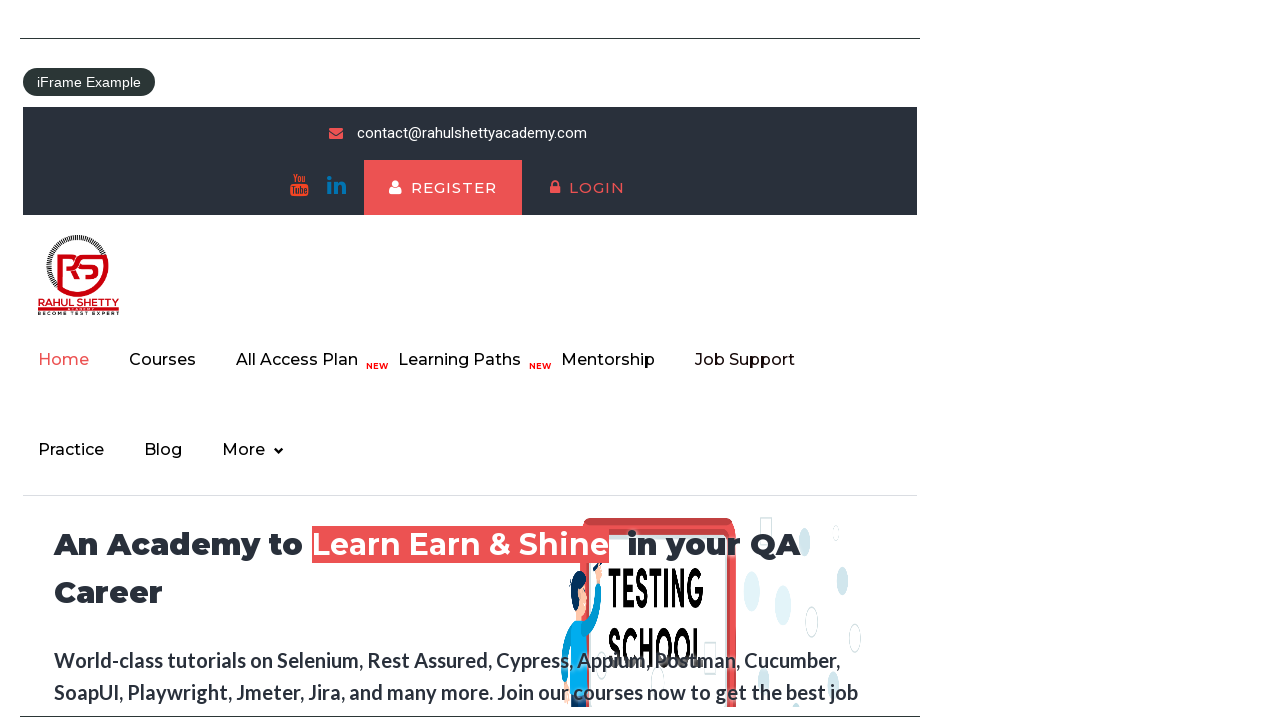

Waited 6 seconds for page transition to complete
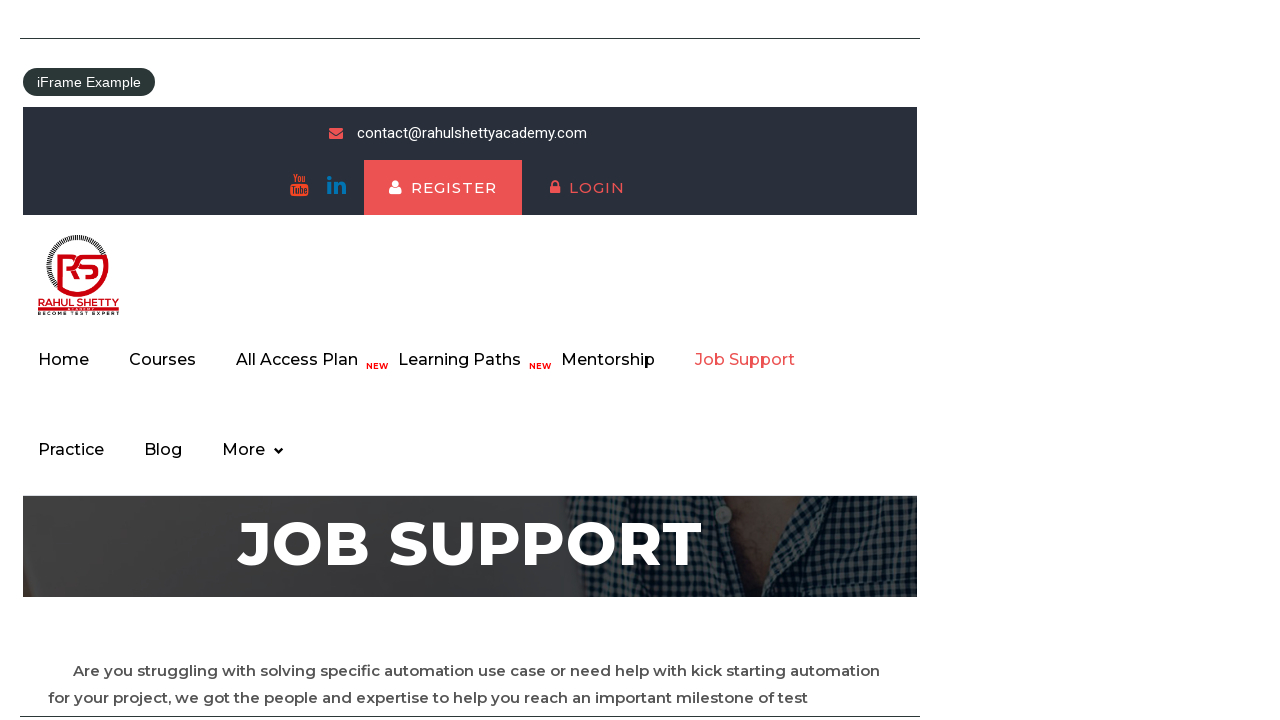

Filled requirements field with 'i want to join' inside iframe on #courses-iframe >> internal:control=enter-frame >> #requirements
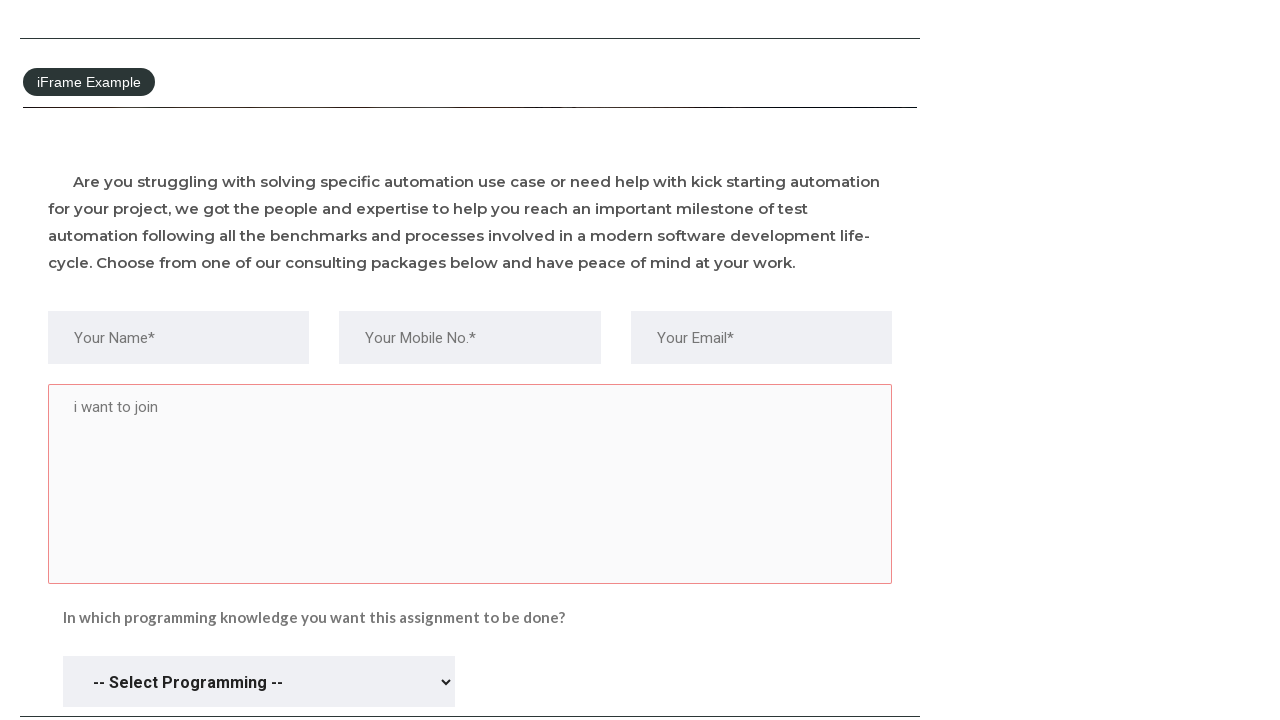

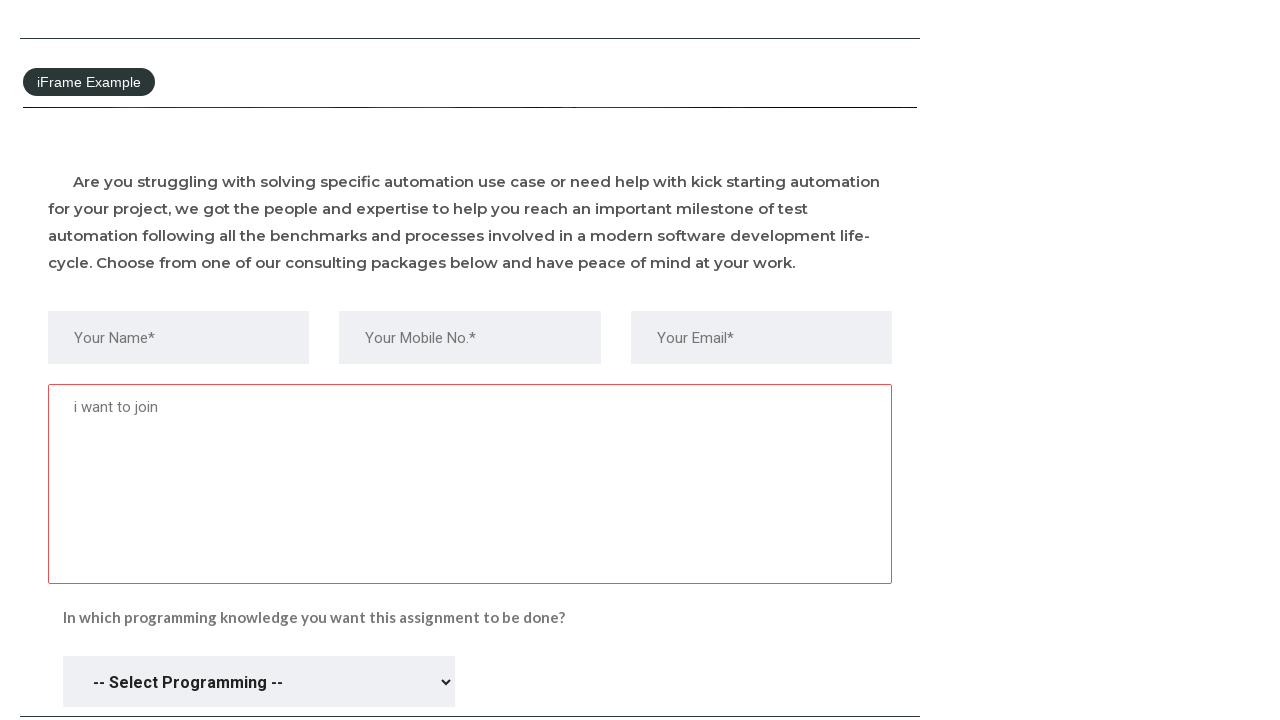